Tests hover functionality by hovering over an image to reveal hidden text

Starting URL: https://the-internet.herokuapp.com/hovers

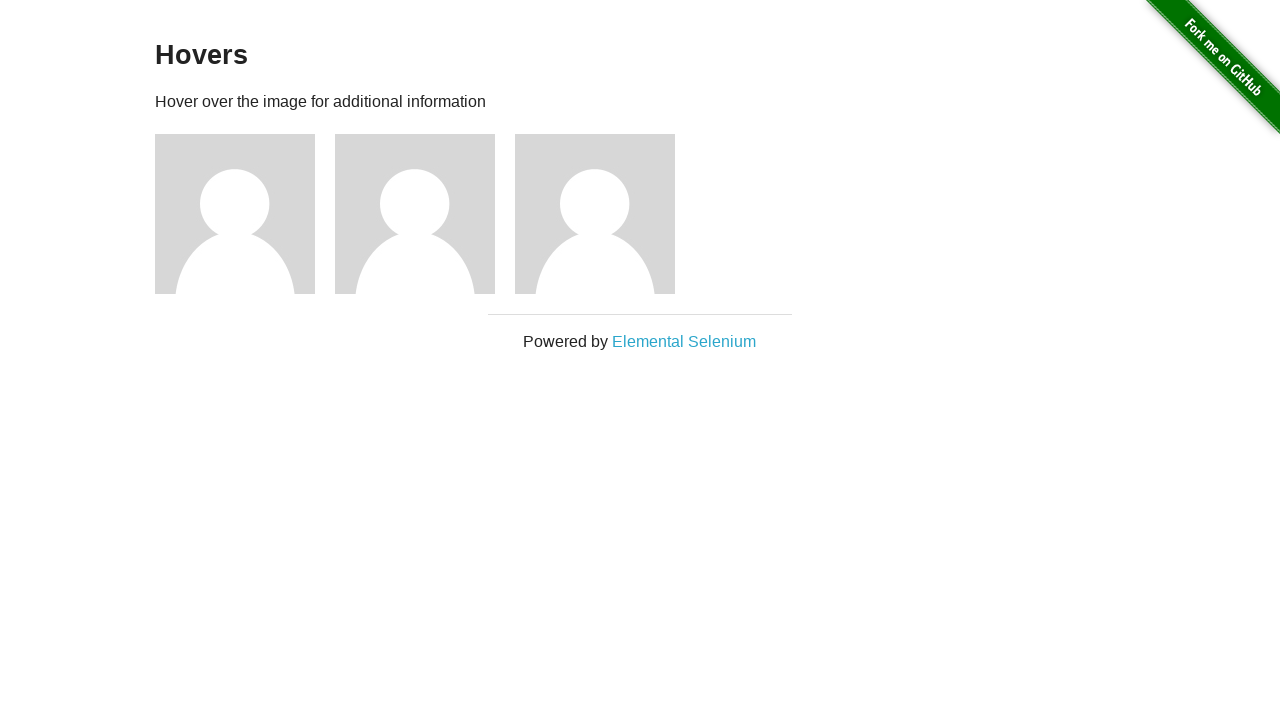

Hovered over the first image to reveal hidden text at (235, 214) on #content > div > div:nth-child(3) > img
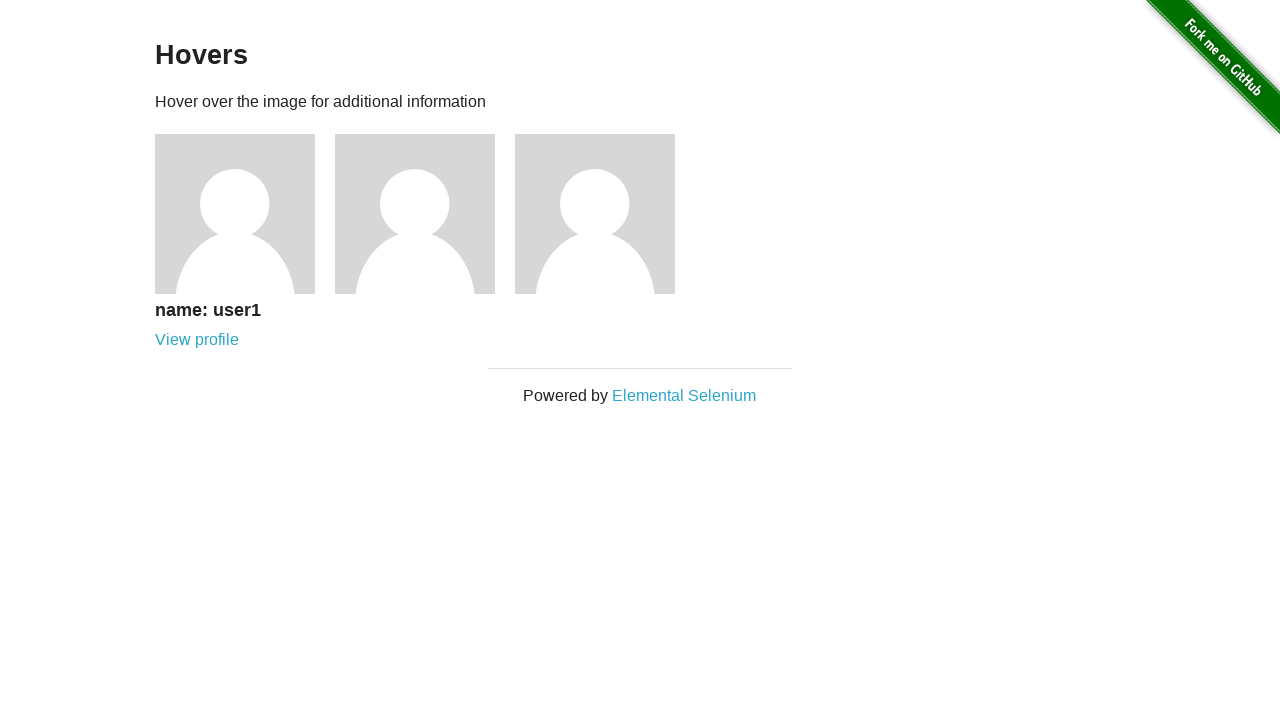

Verified that 'name: user1' text is visible after hover
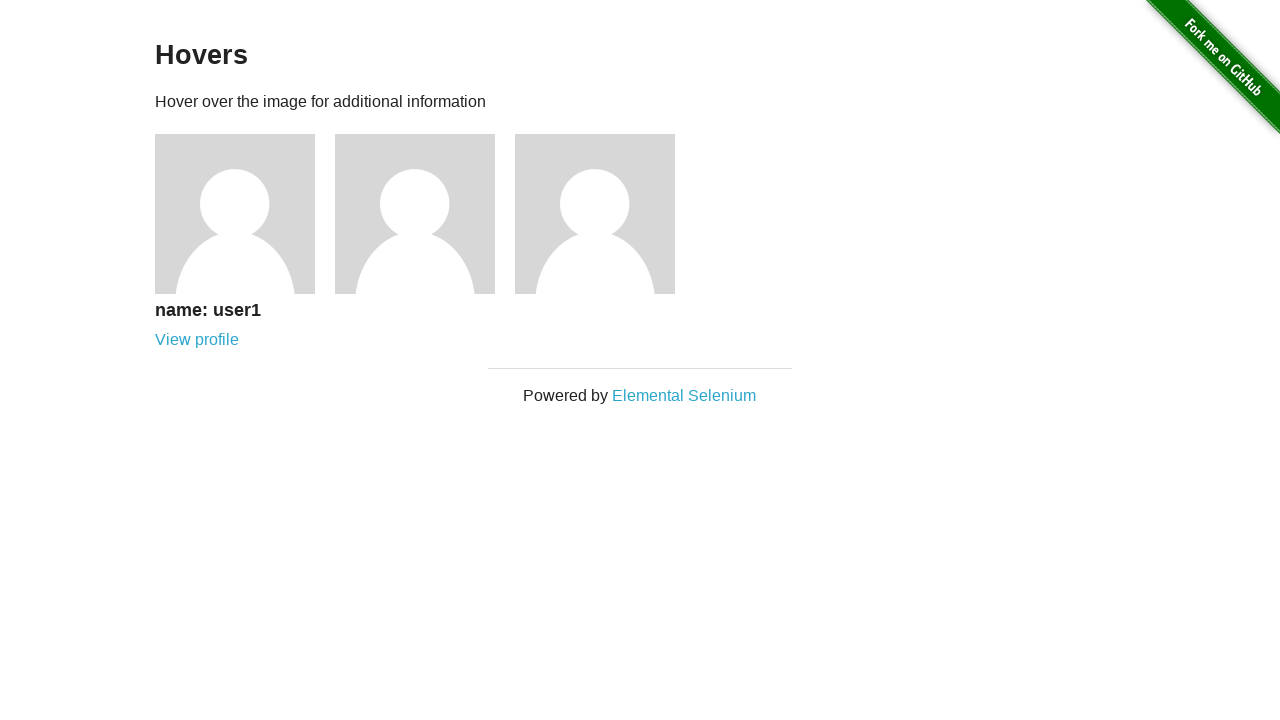

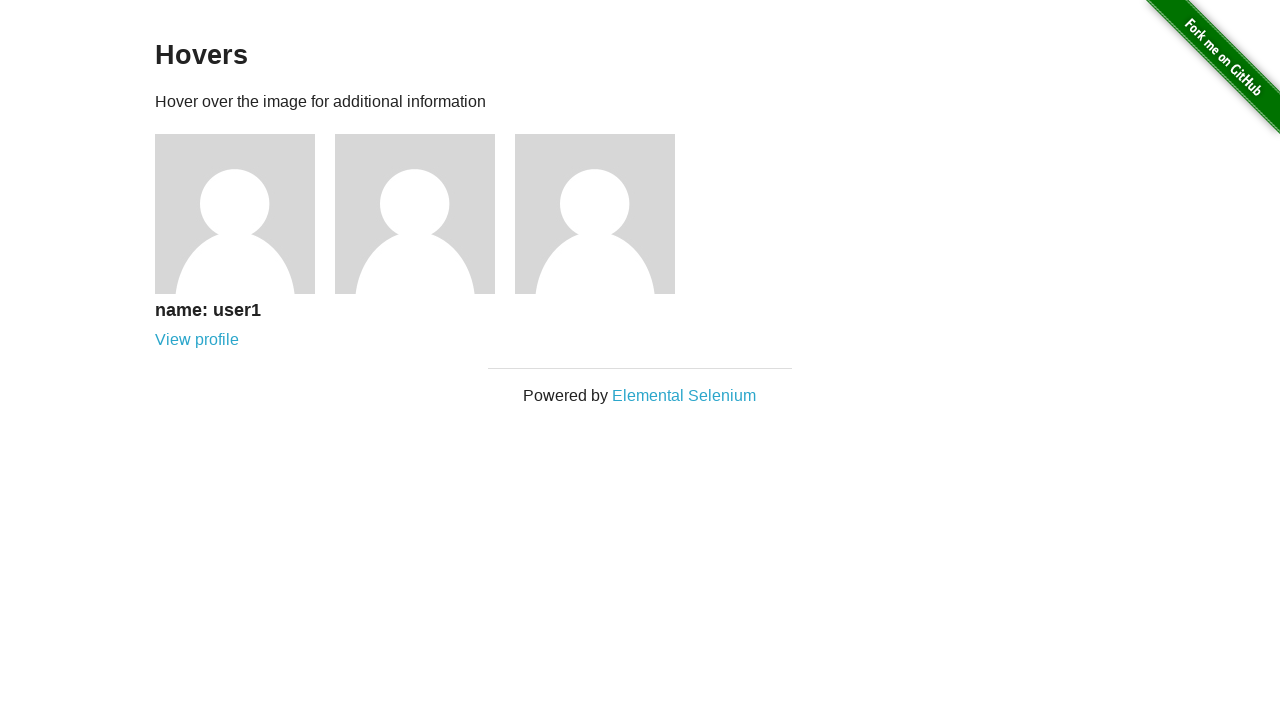